Tests password field validation on MailChimp signup page by entering various password formats

Starting URL: https://login.mailchimp.com/signup/

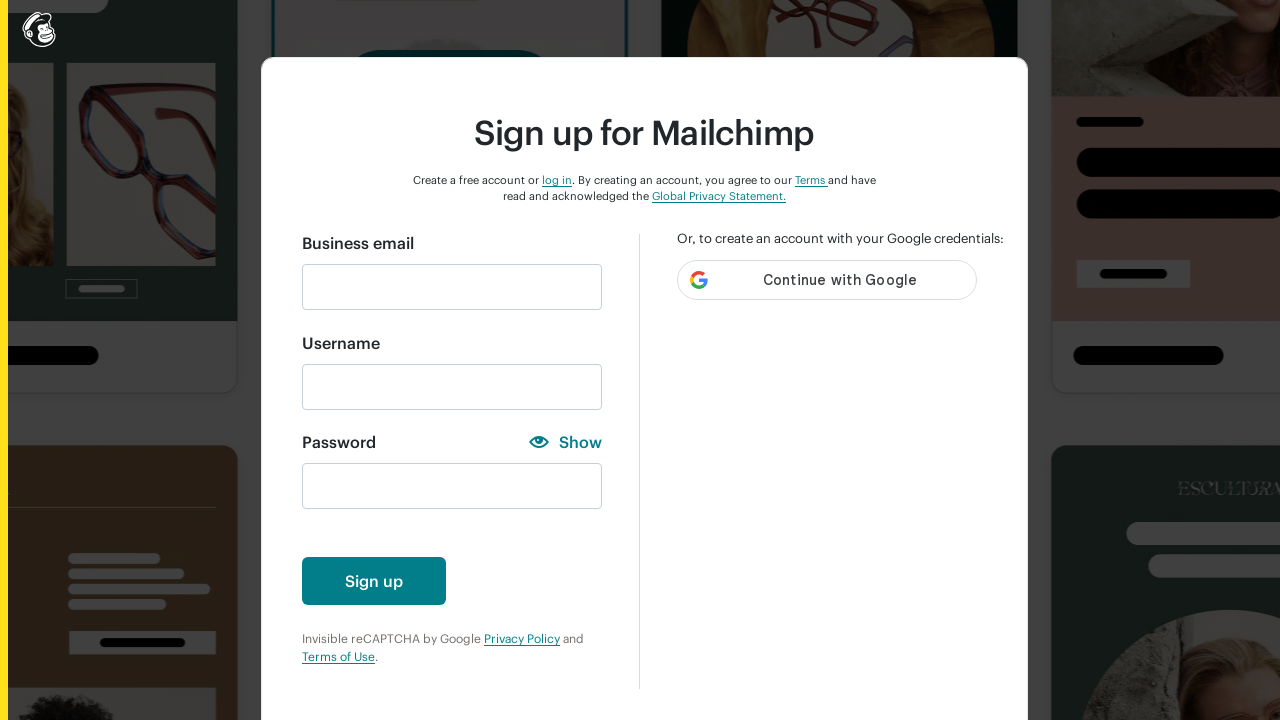

Cleared email field on #email
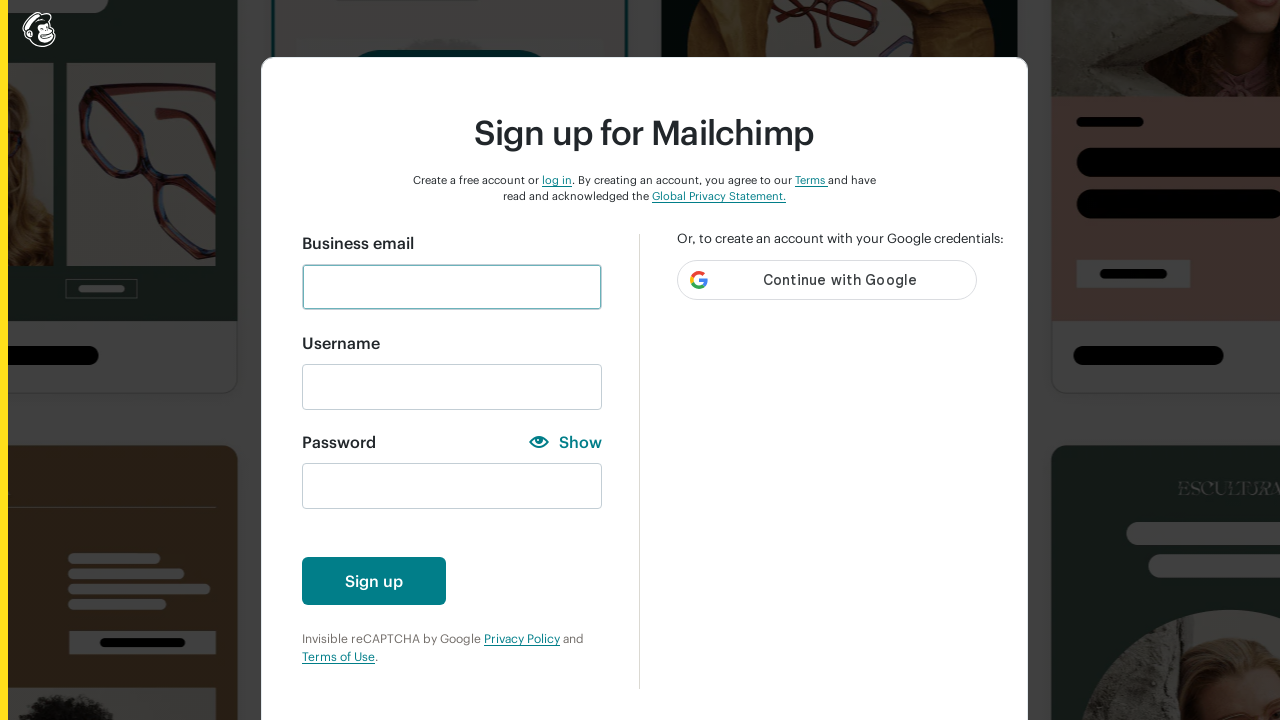

Filled email field with 'vanvunguyen150491@gmail.com' on #email
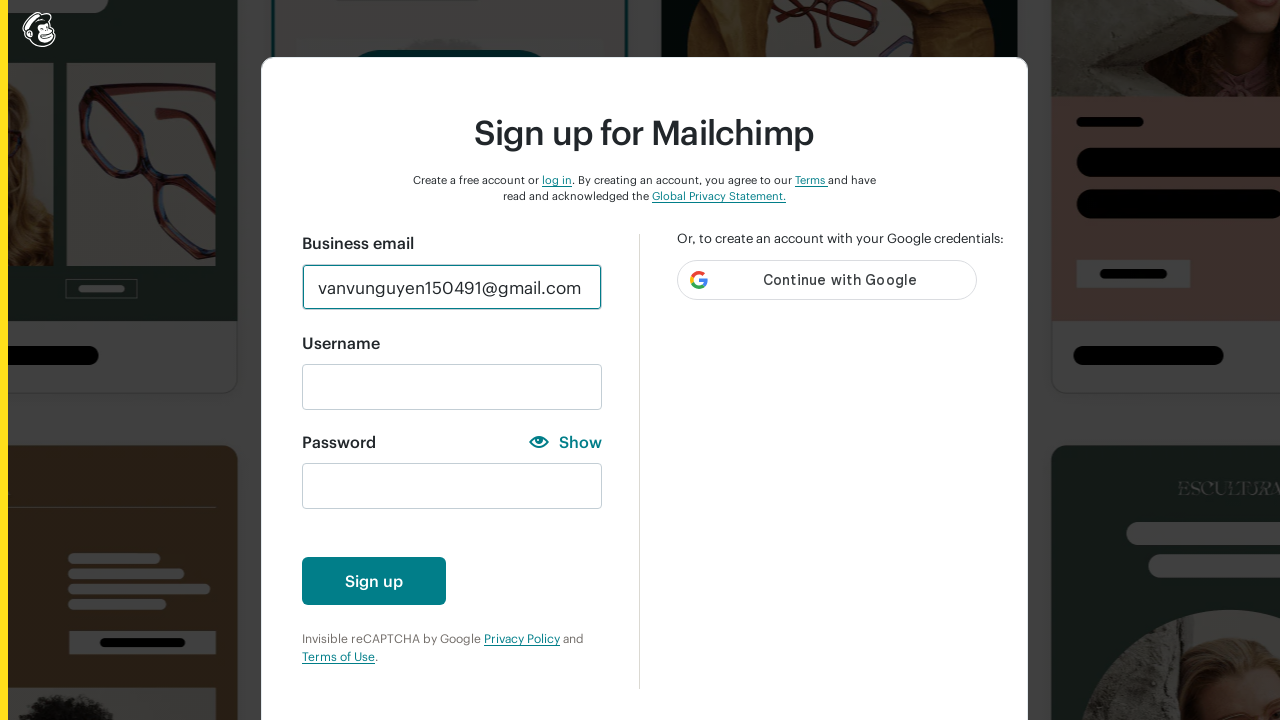

Cleared password field on #new_password
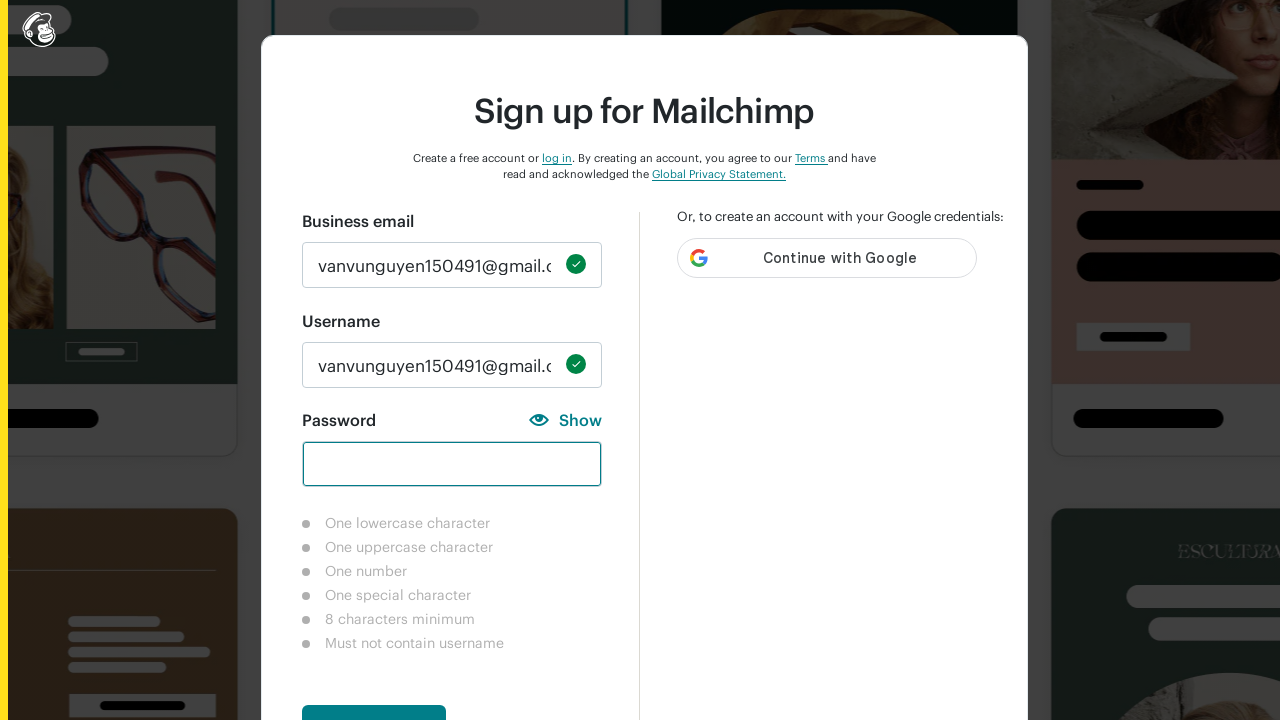

Entered password with only 7 digits '1111111' on #new_password
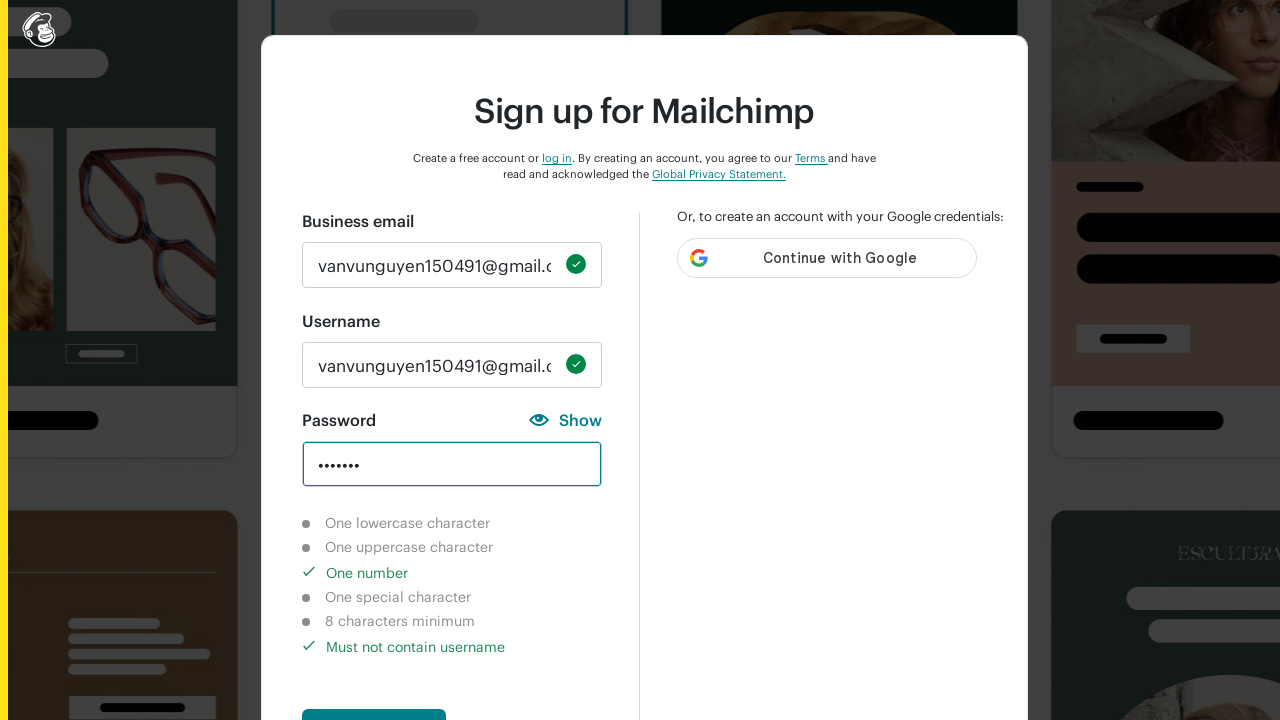

Waited 2 seconds for validation feedback on 7-digit password
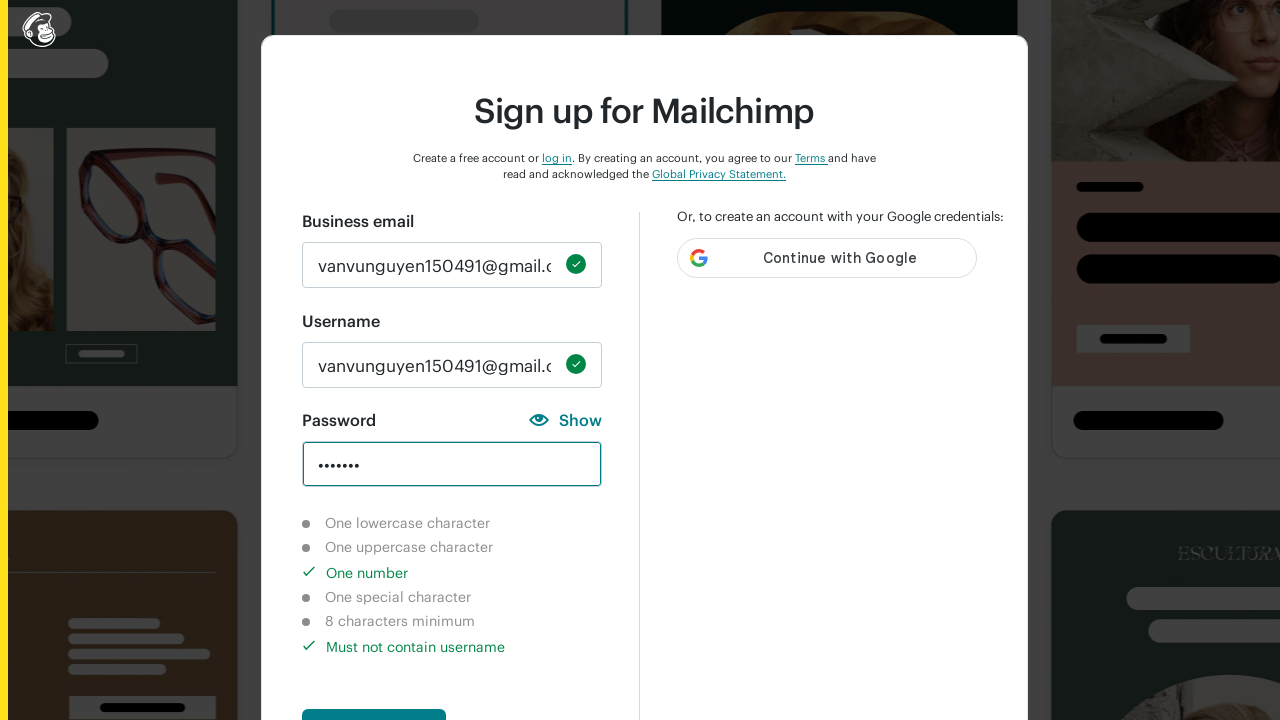

Cleared password field on #new_password
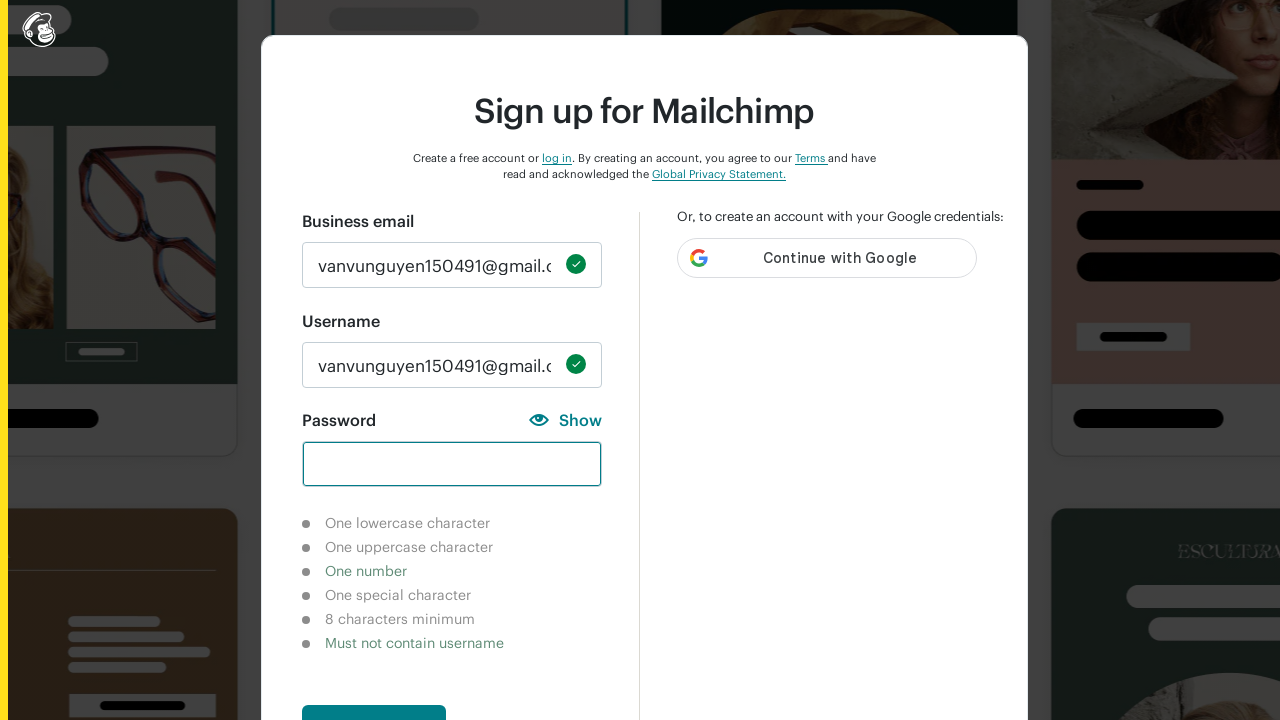

Entered password with only 8 digits '11111111' on #new_password
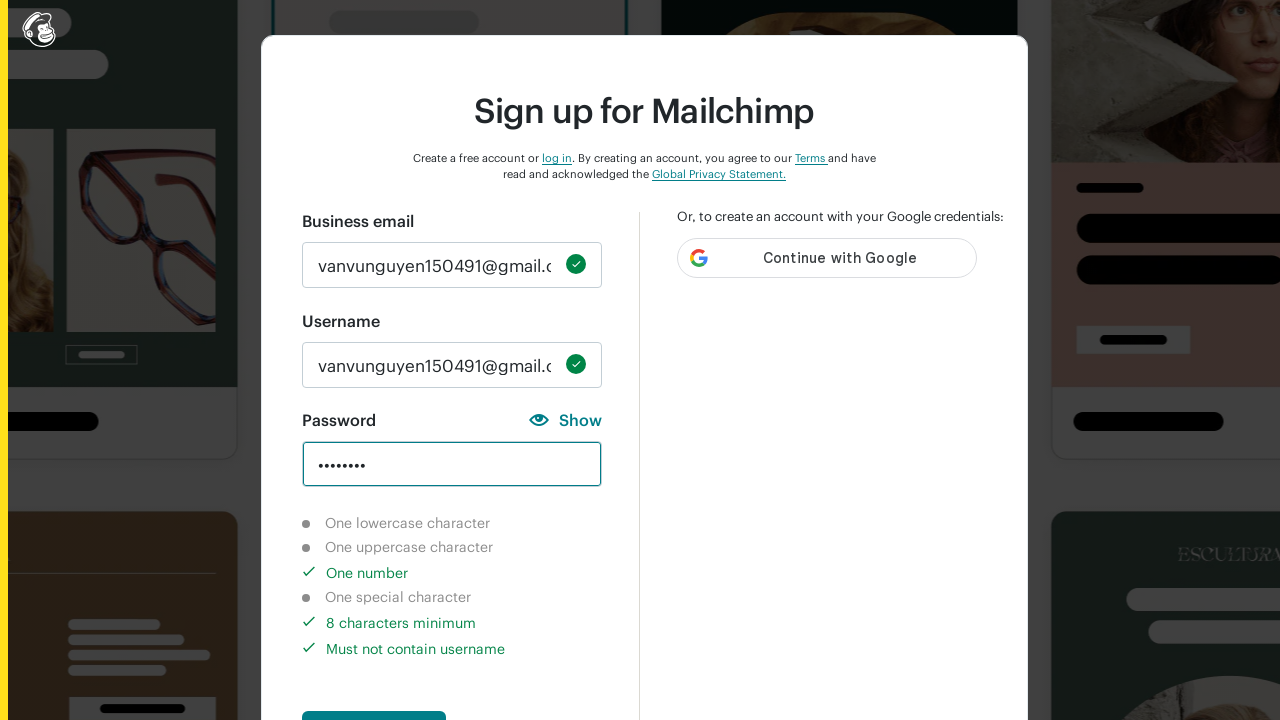

Waited 2 seconds for validation feedback on 8-digit password
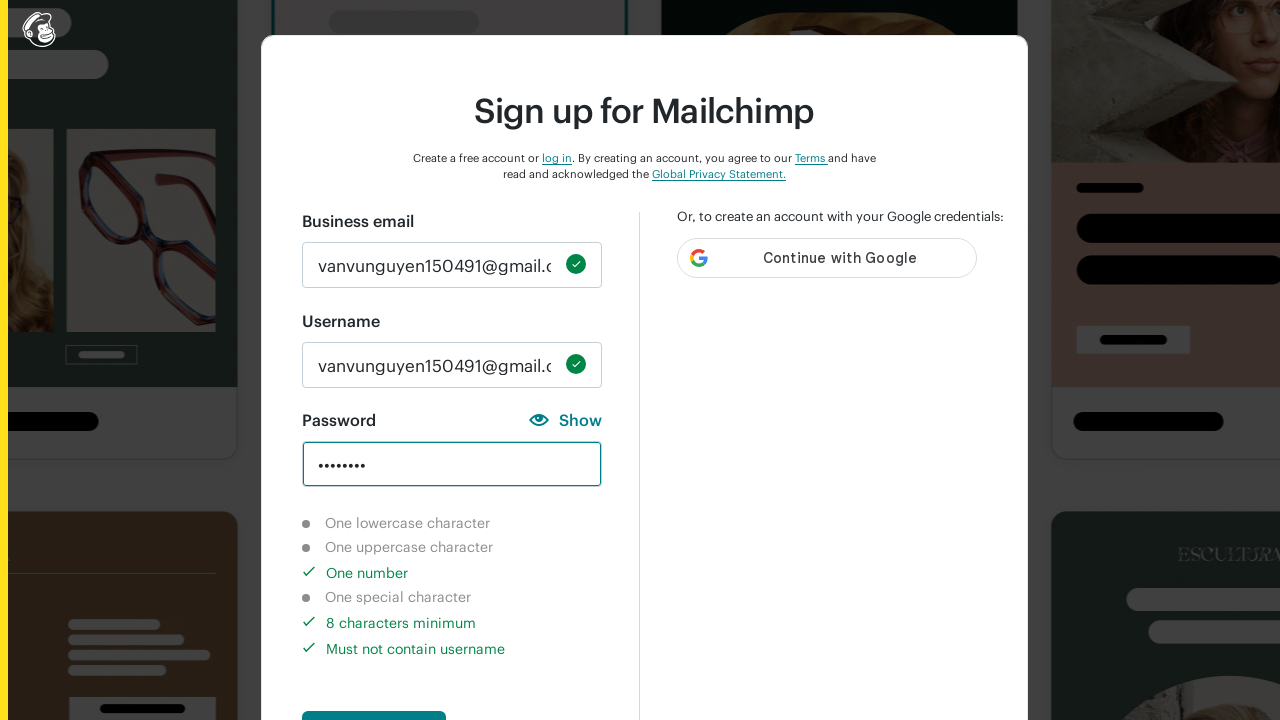

Cleared password field on #new_password
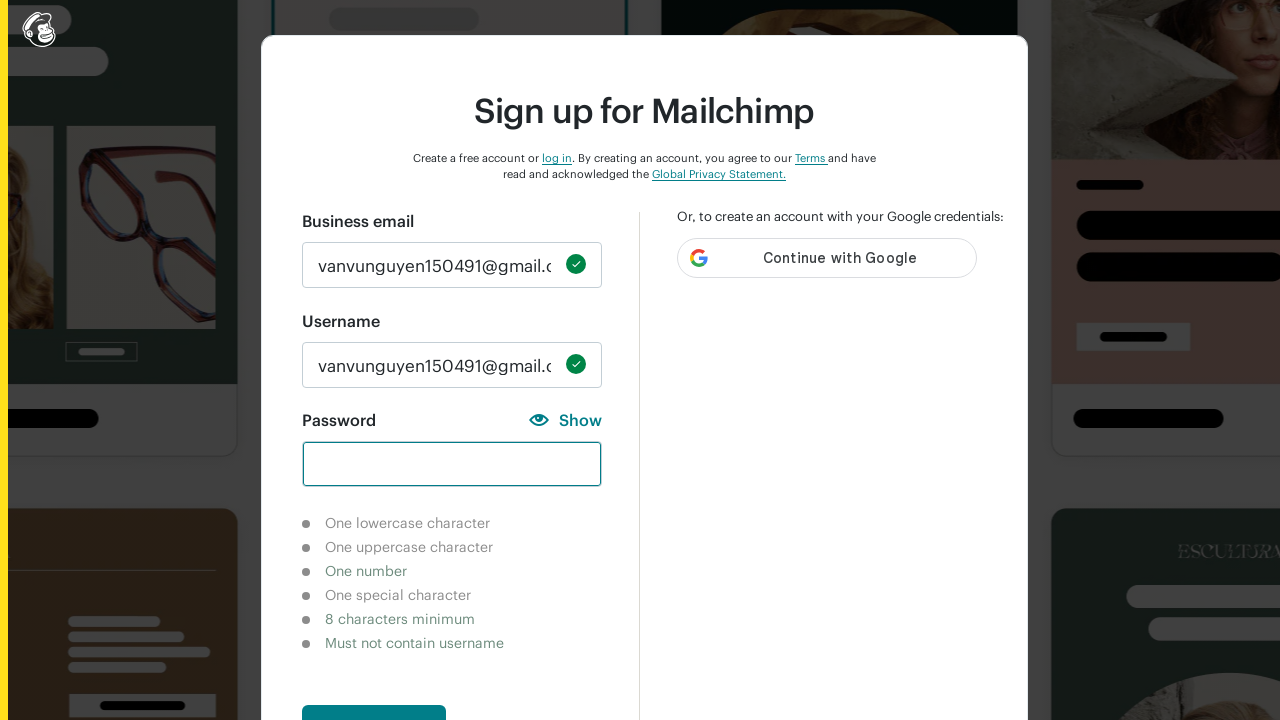

Entered password with numbers and special character '1111111$' on #new_password
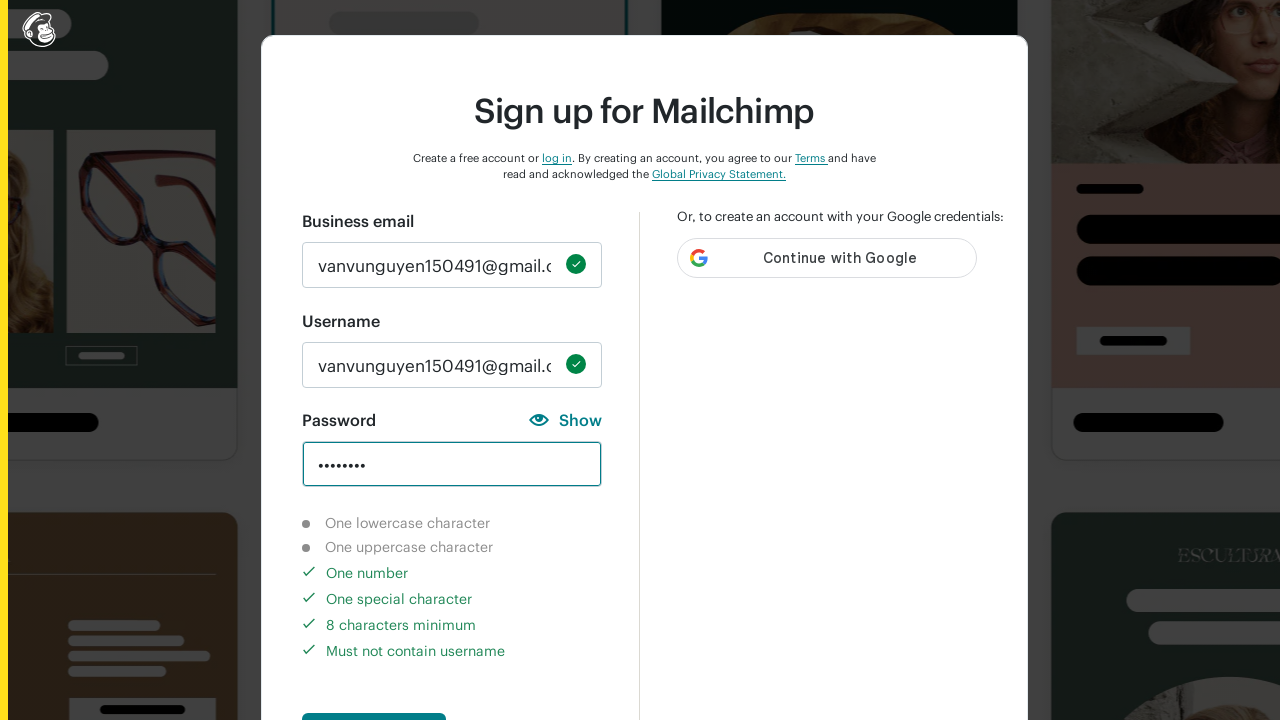

Waited 2 seconds for validation feedback on password with numbers and special character
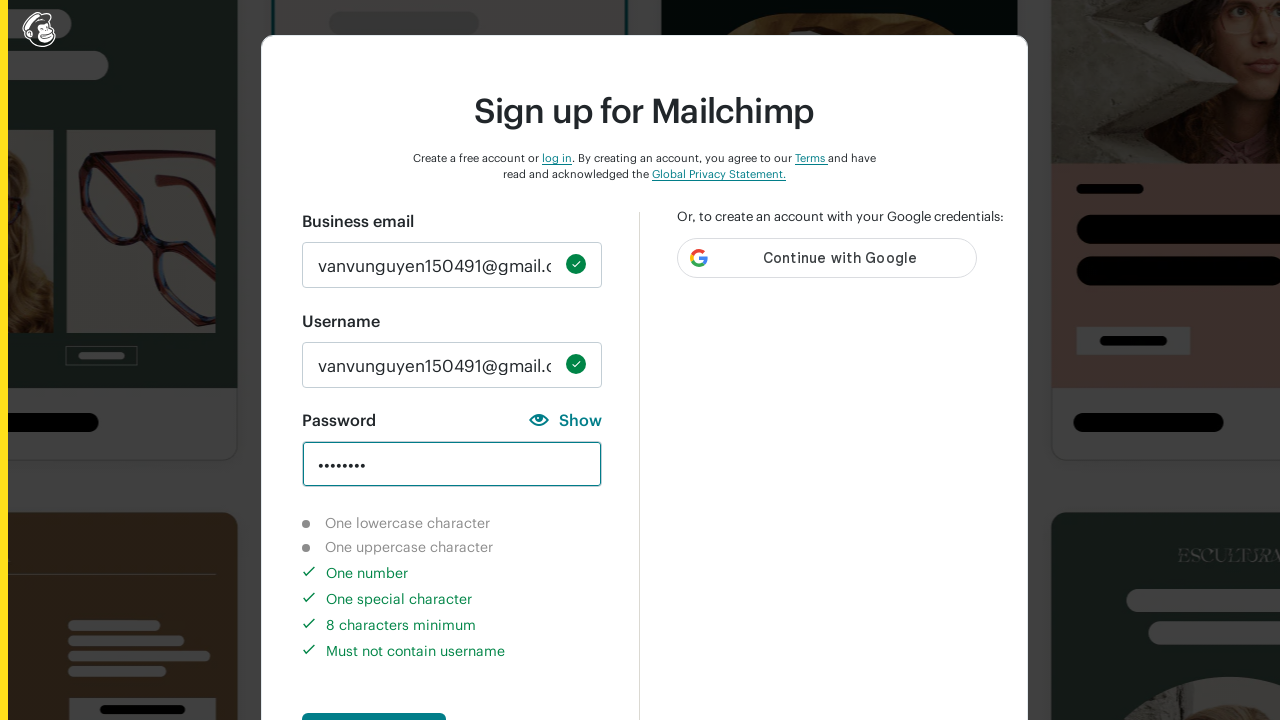

Cleared password field on #new_password
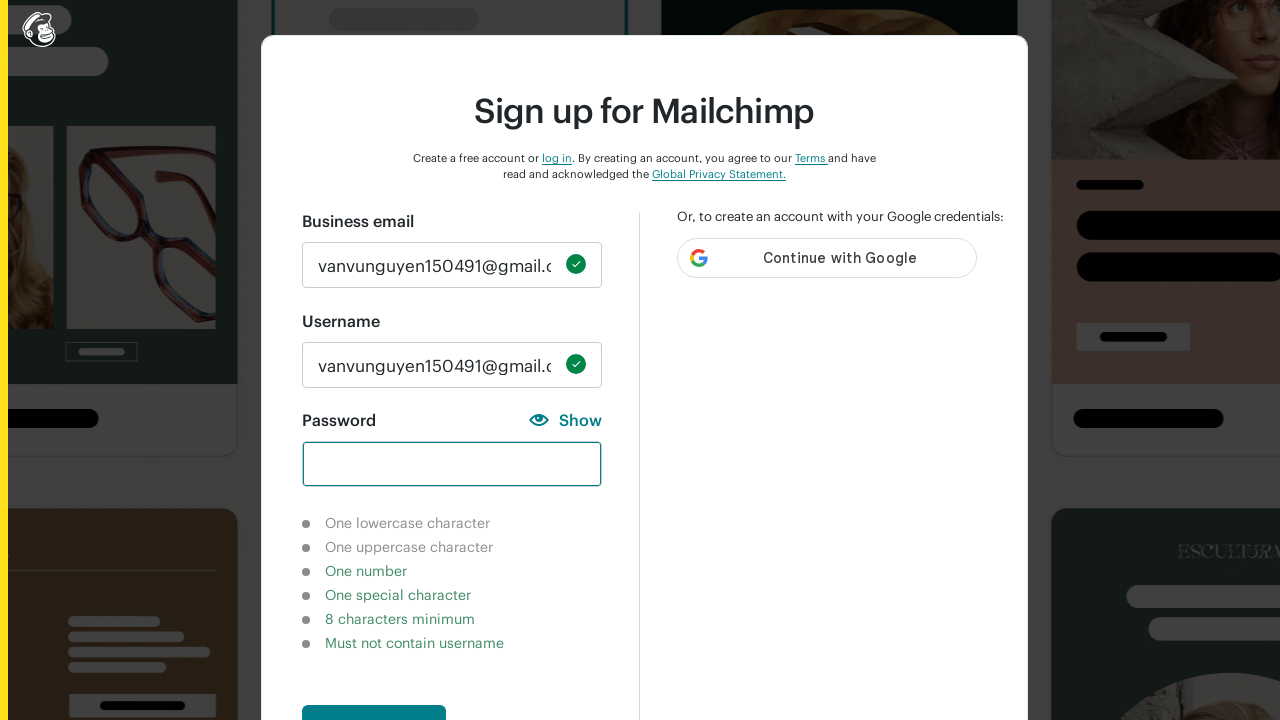

Entered password with uppercase, numbers and special character 'A111111$' on #new_password
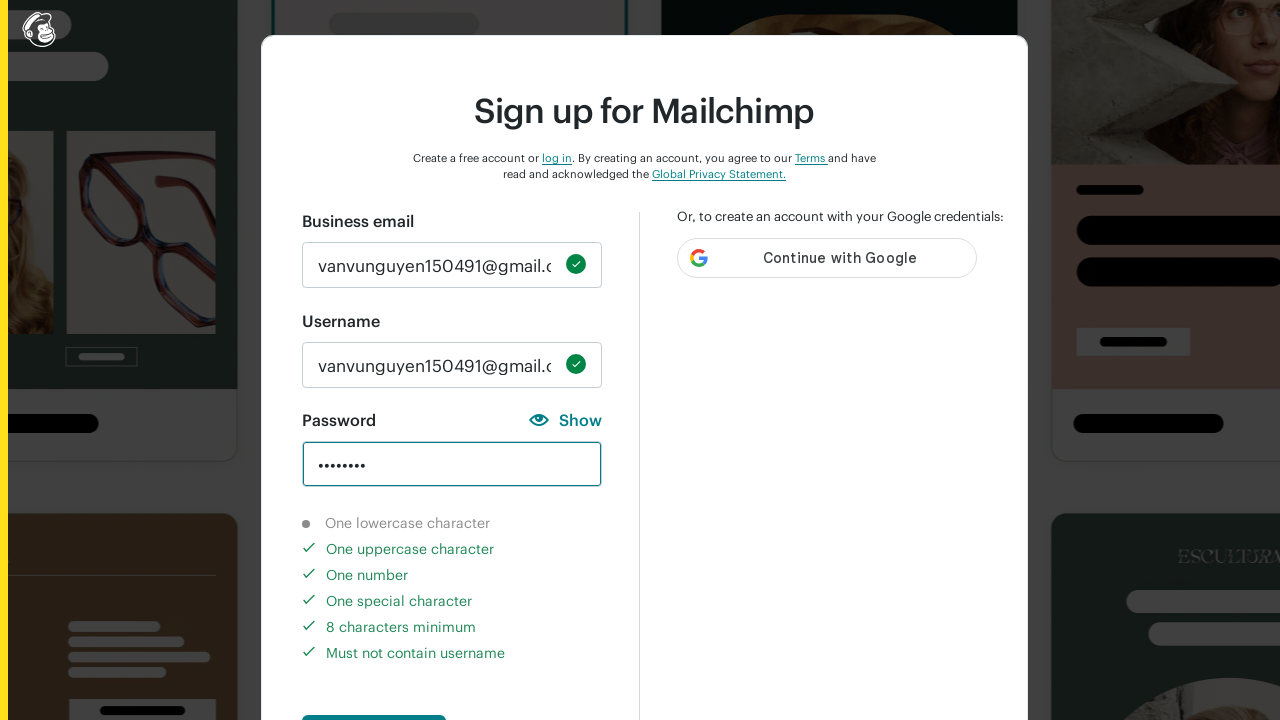

Waited 2 seconds for validation feedback on password with uppercase, numbers and special character
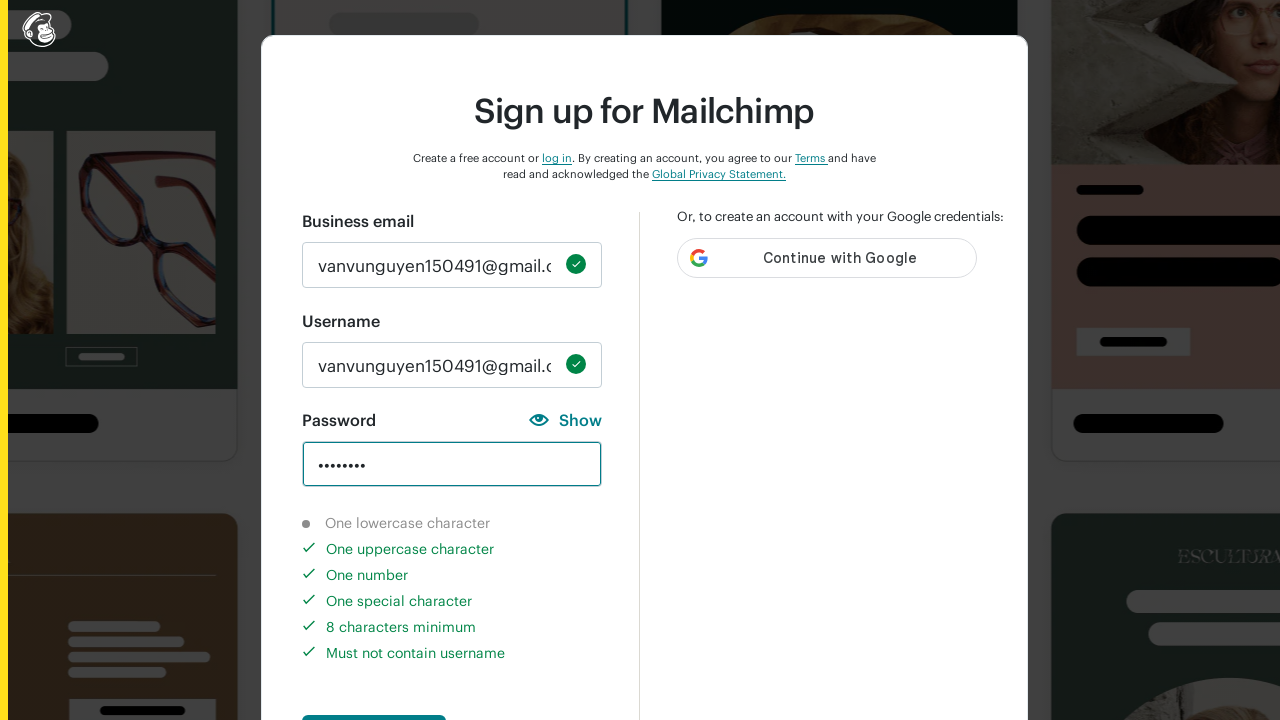

Cleared password field on #new_password
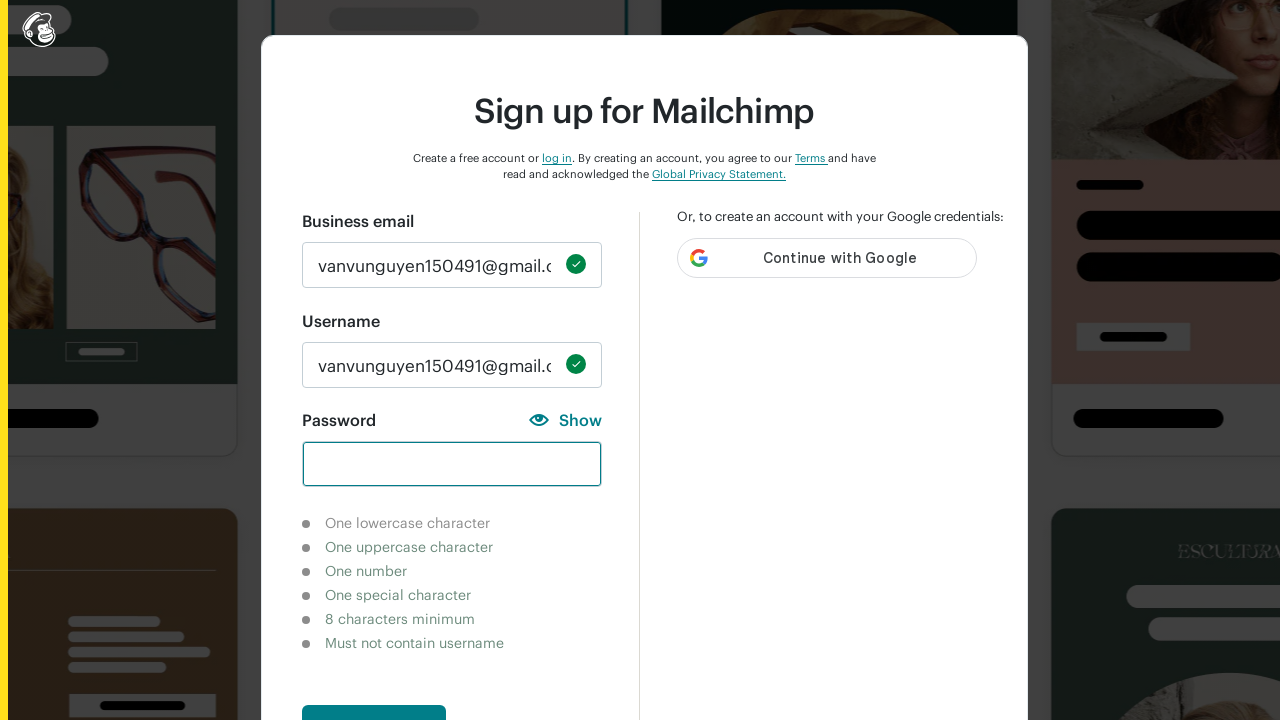

Entered password with uppercase, lowercase, numbers and special character 'Aa11111$' on #new_password
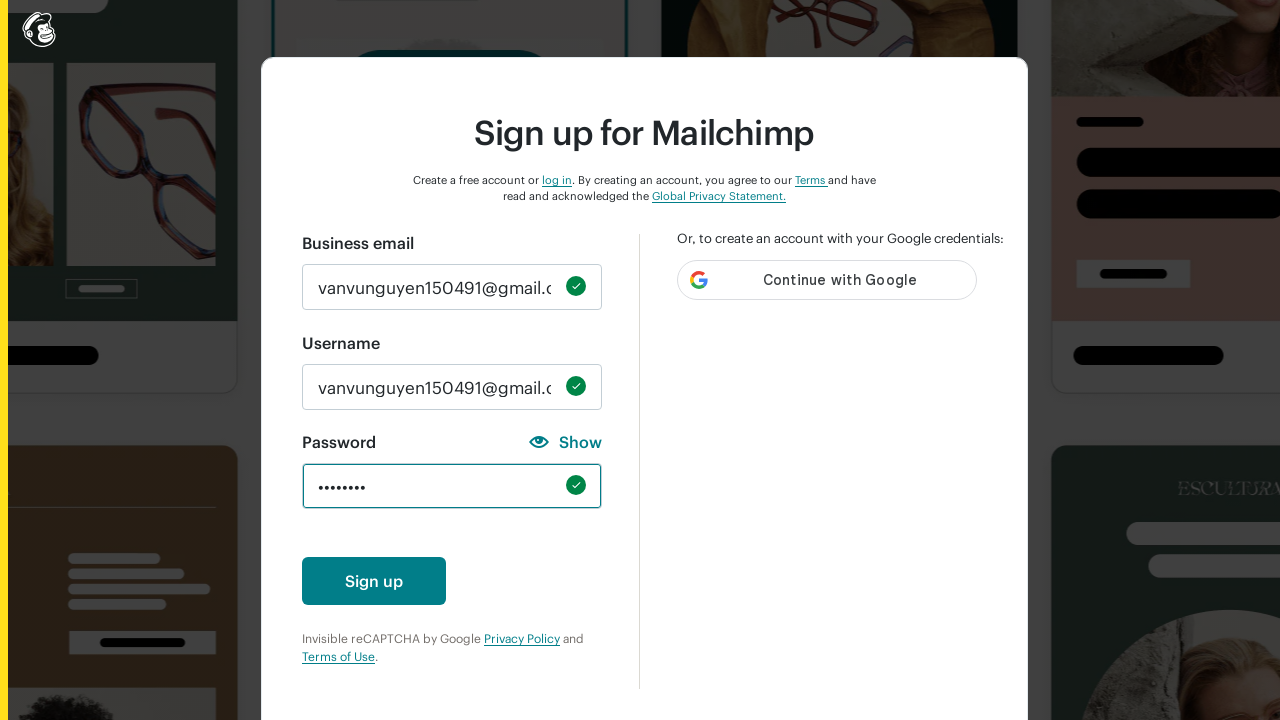

Waited 2 seconds for validation feedback on password with all required character types
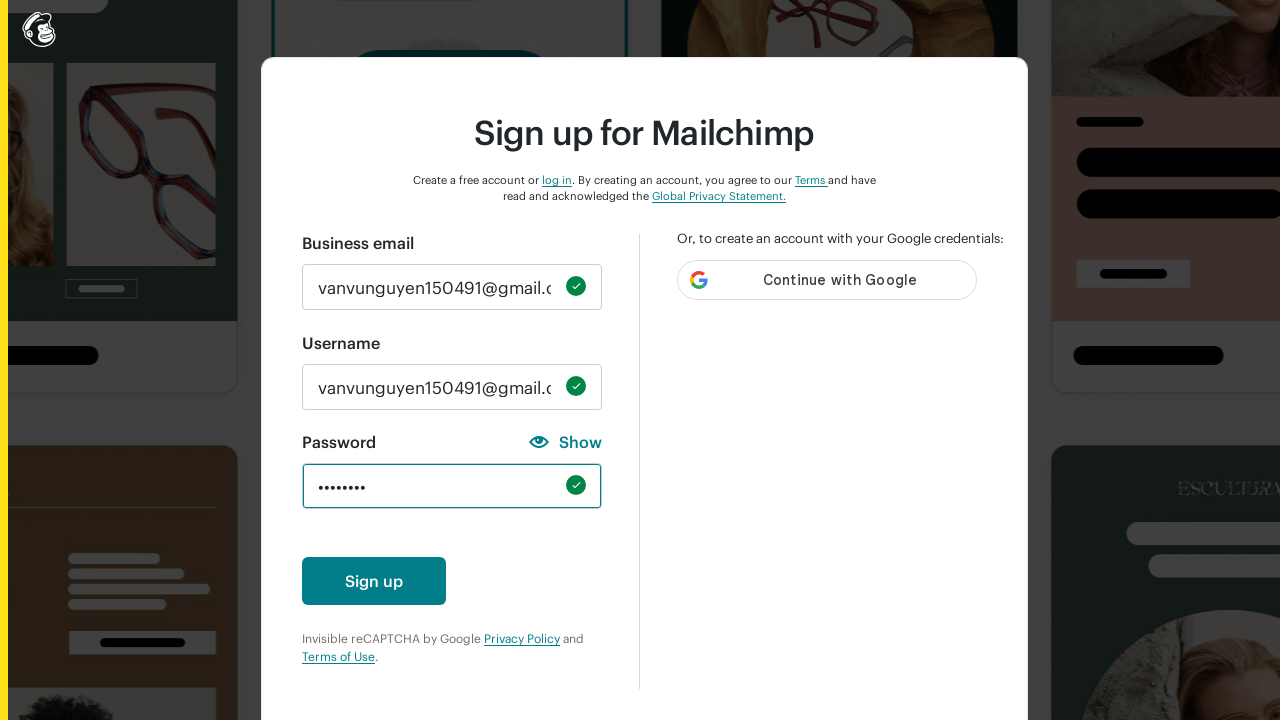

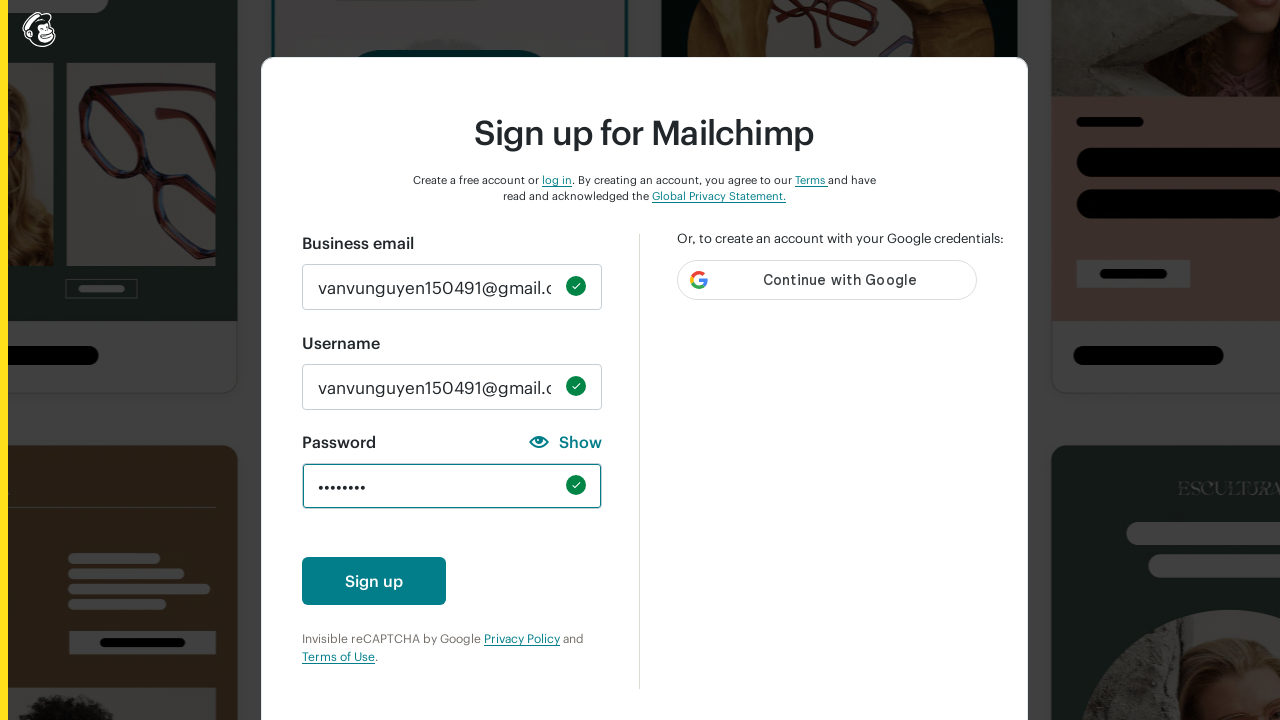